Tests dropdown functionality by clicking the dropdown button and selecting the Checkbox option from the menu

Starting URL: https://formy-project.herokuapp.com/dropdown

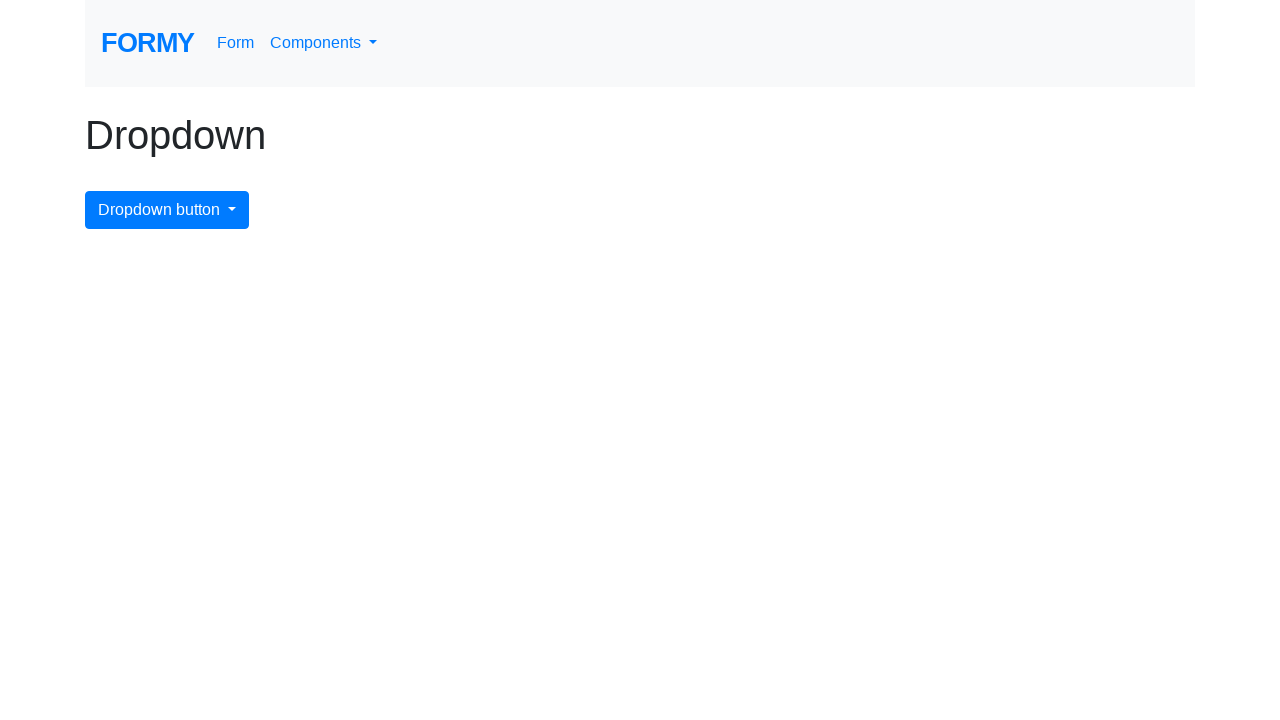

Clicked dropdown button to open menu at (167, 210) on button#dropdownMenuButton
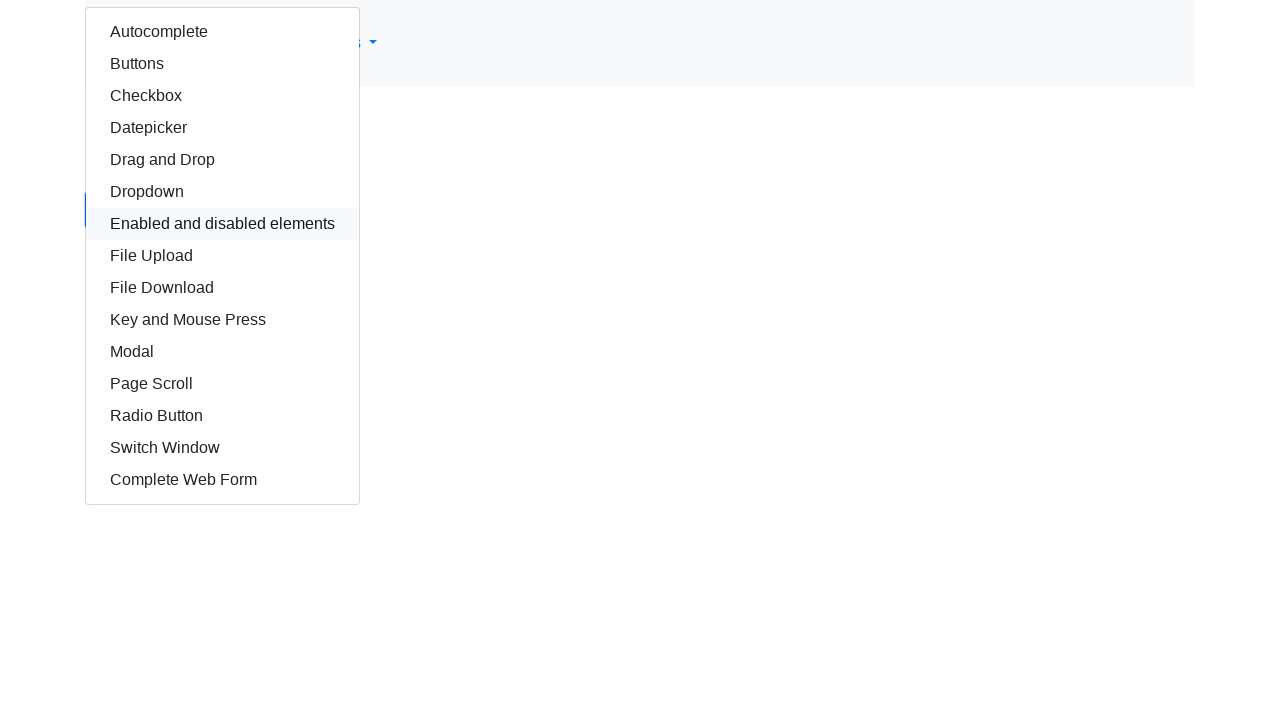

Selected Checkbox option from dropdown menu at (222, 96) on div.dropdown-menu.show a.dropdown-item:has-text('Checkbox')
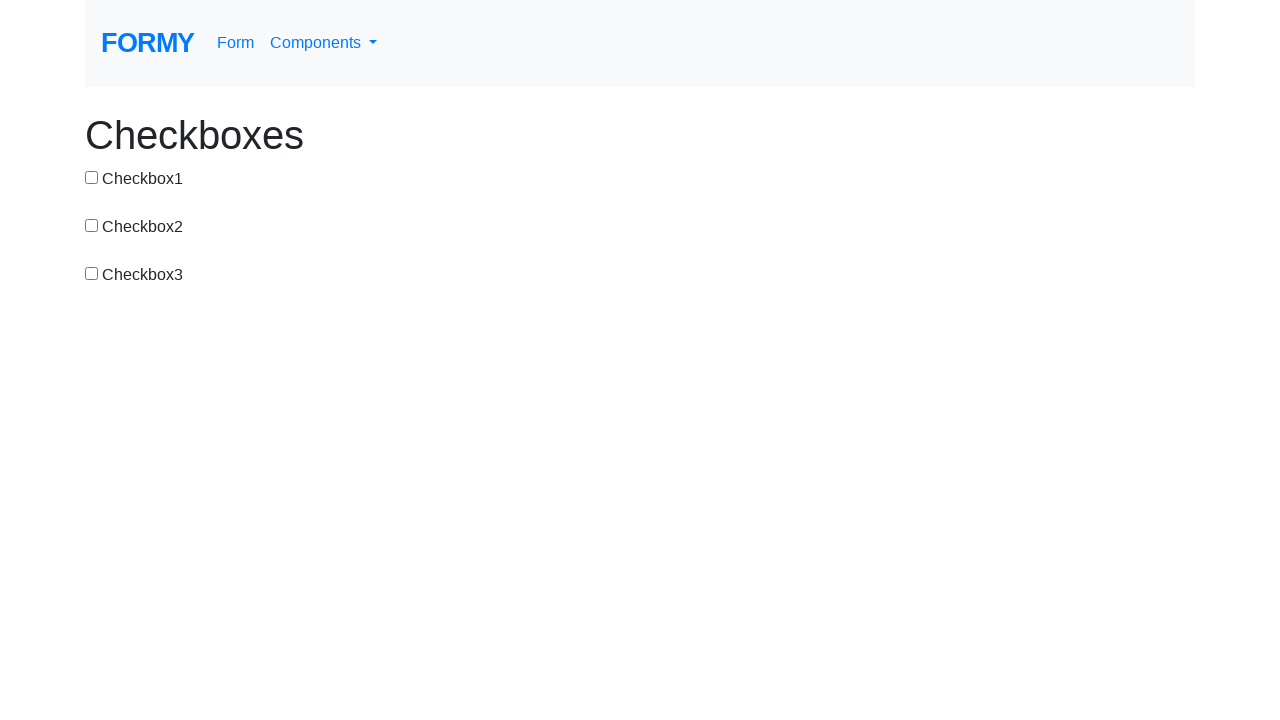

Waited for page to fully load after selecting Checkbox
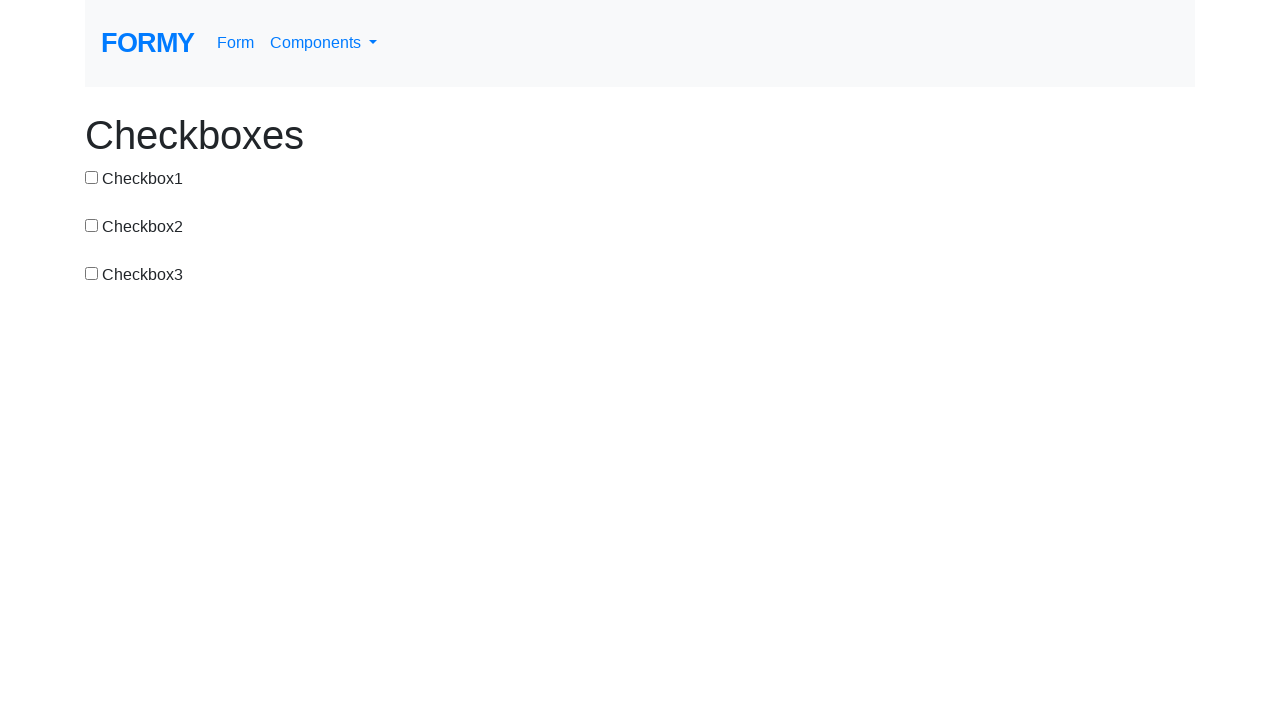

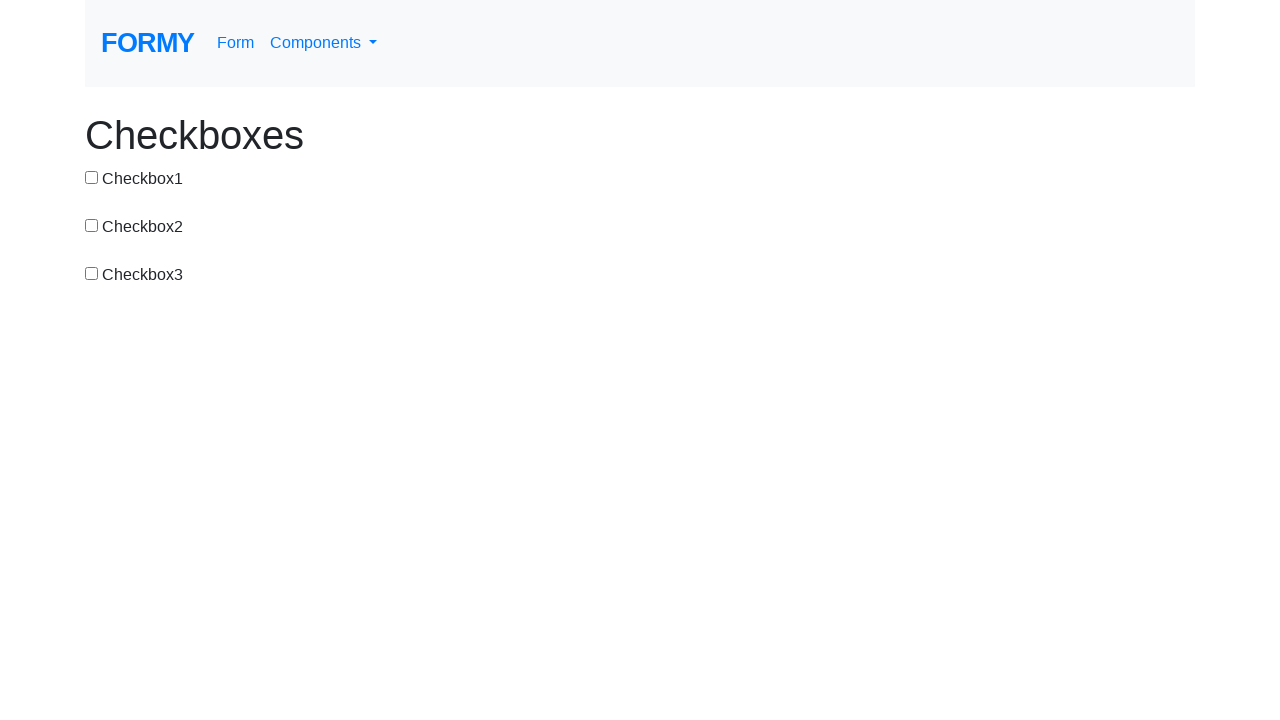